Tests an e-commerce checkout flow by adding specific items to cart, applying a promo code, and completing the order with country selection

Starting URL: https://rahulshettyacademy.com/seleniumPractise/#/

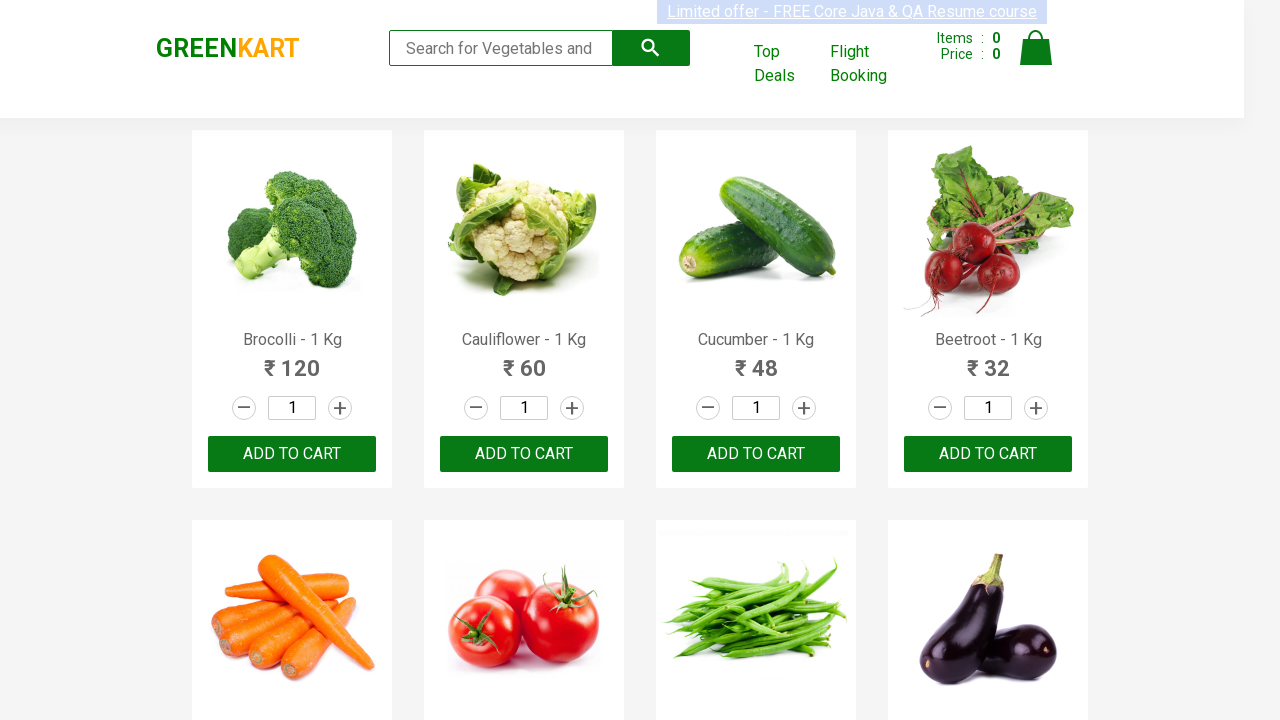

Waited for products to load on GreenKart homepage
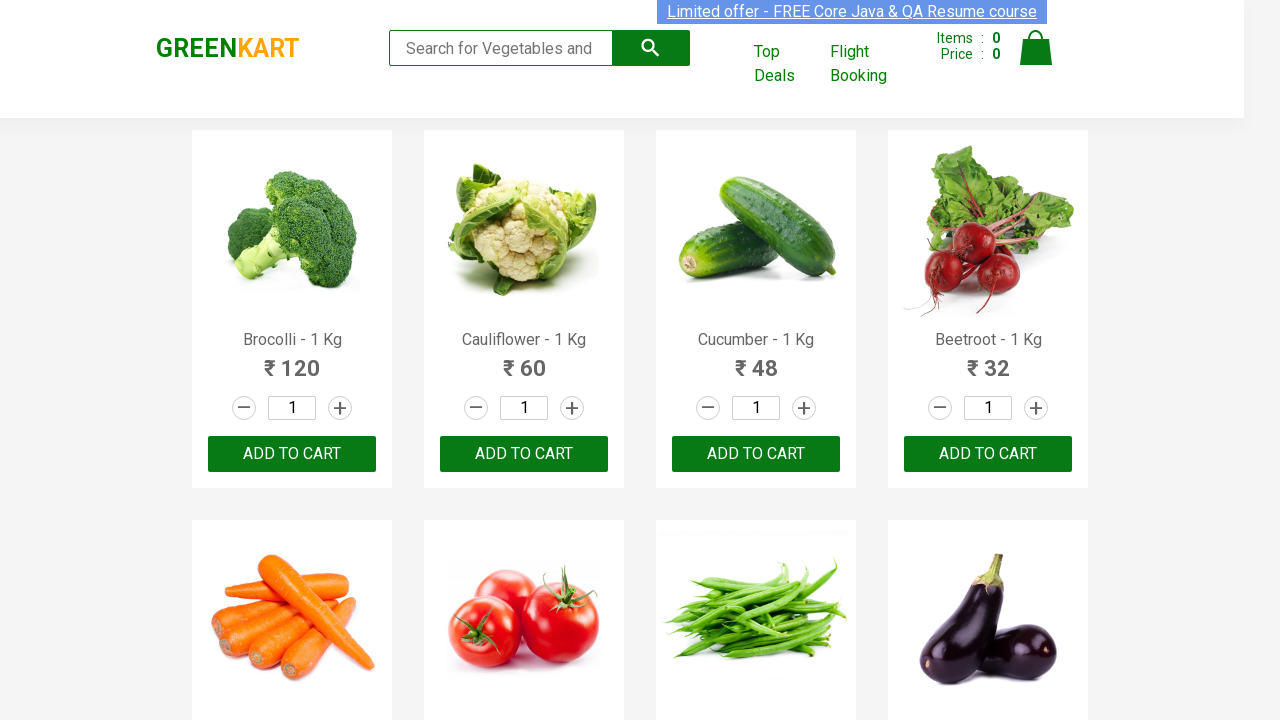

Retrieved all product names from the page
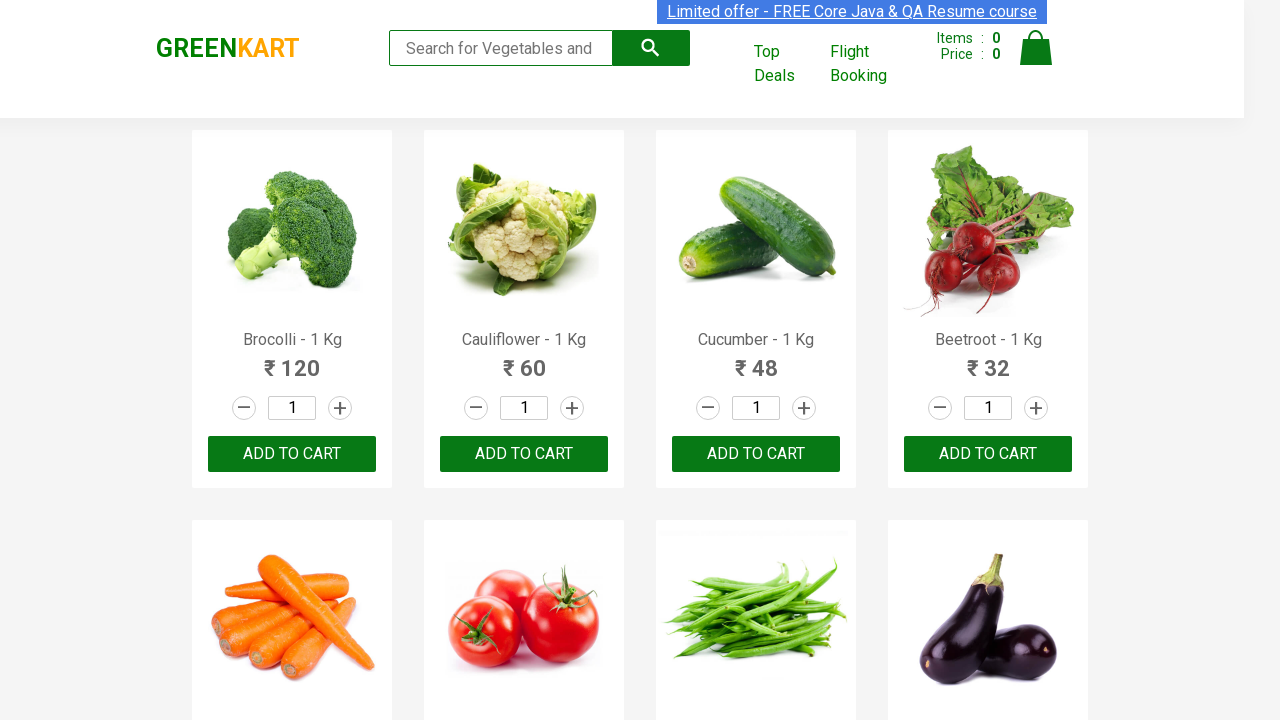

Added Brocolli to cart at (292, 454) on xpath=//div[@class='product-action']/button >> nth=0
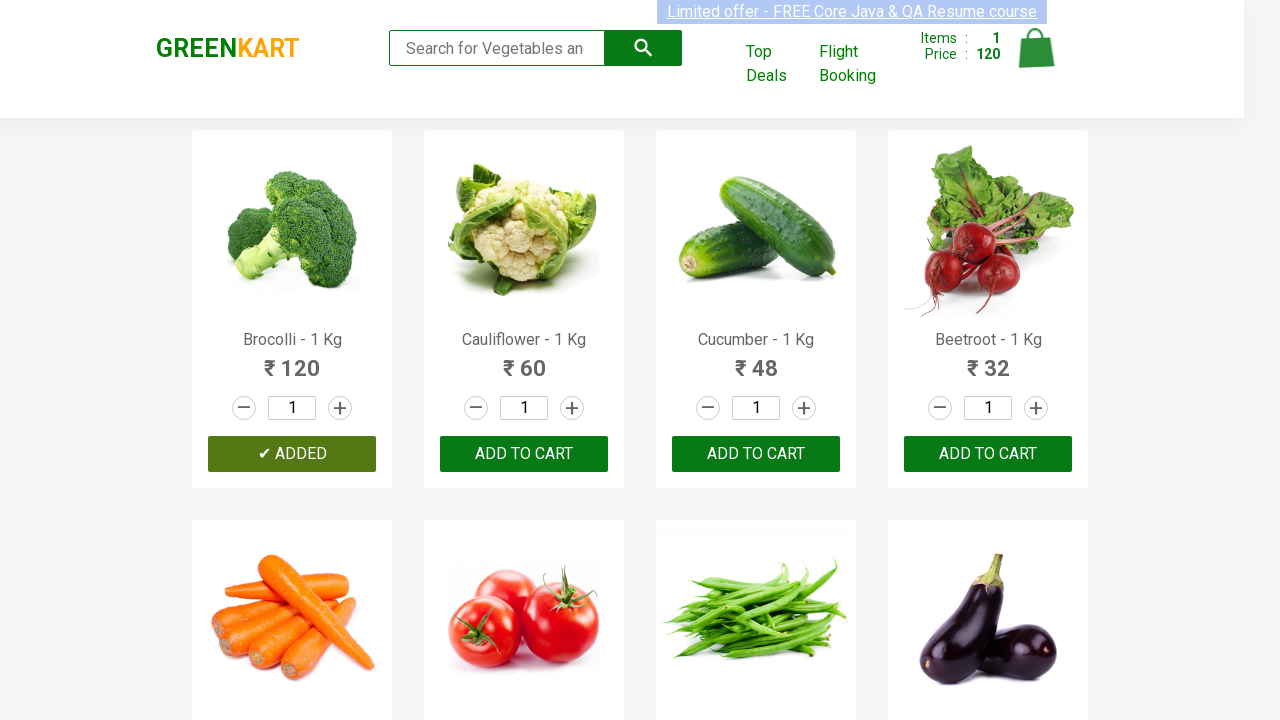

Added Cucumber to cart at (756, 454) on xpath=//div[@class='product-action']/button >> nth=2
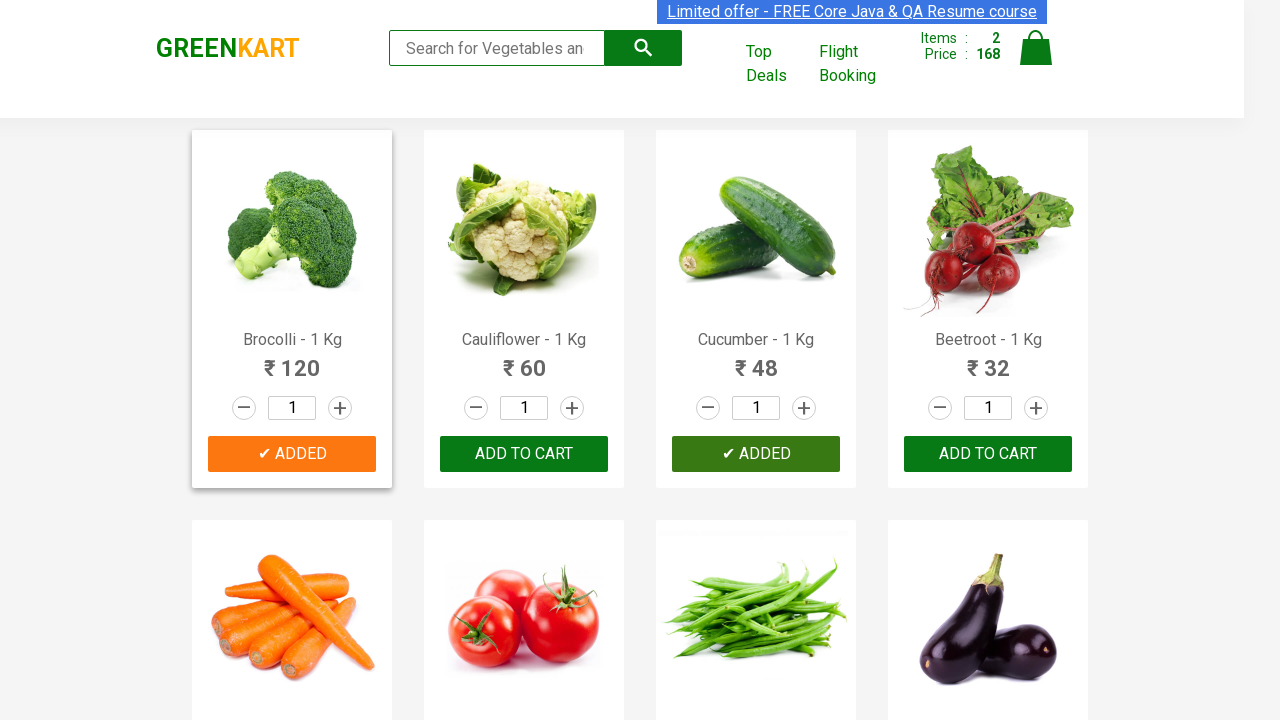

Added Beetroot to cart at (988, 454) on xpath=//div[@class='product-action']/button >> nth=3
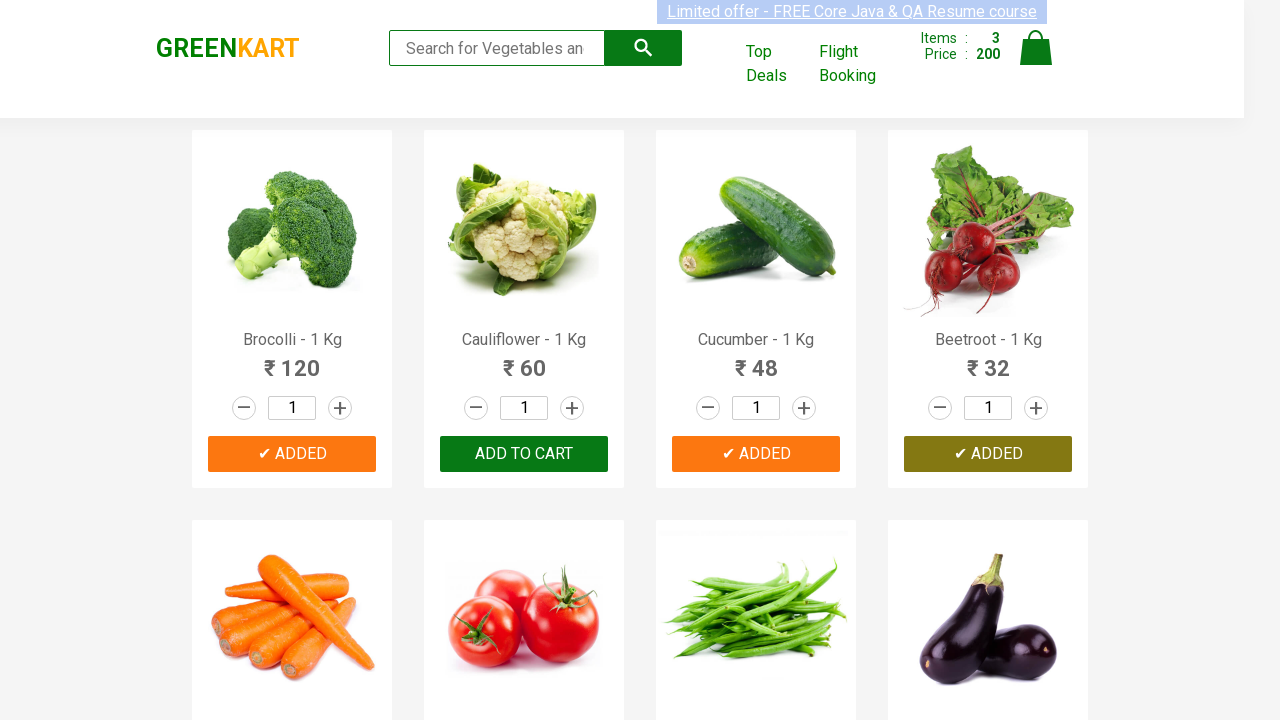

Clicked on cart icon to view cart at (1036, 59) on a.cart-icon
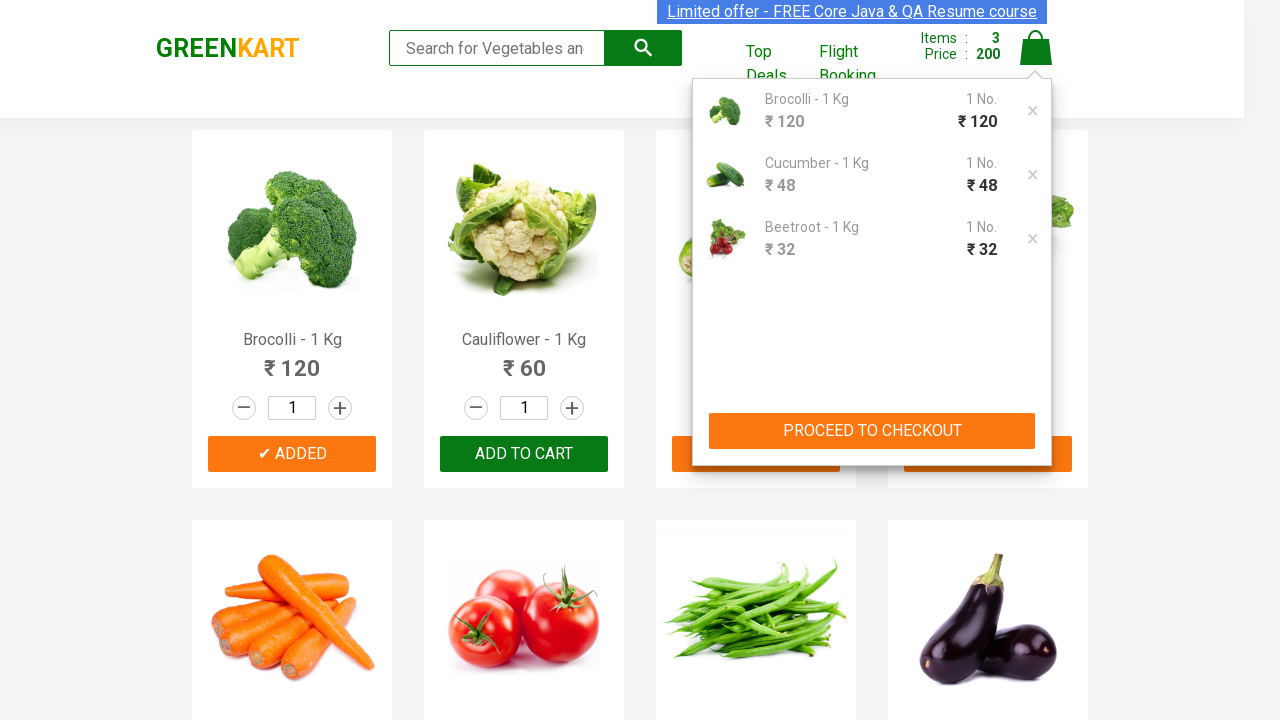

Clicked PROCEED TO CHECKOUT button at (872, 431) on xpath=//div[@class='action-block']/button[text()='PROCEED TO CHECKOUT']
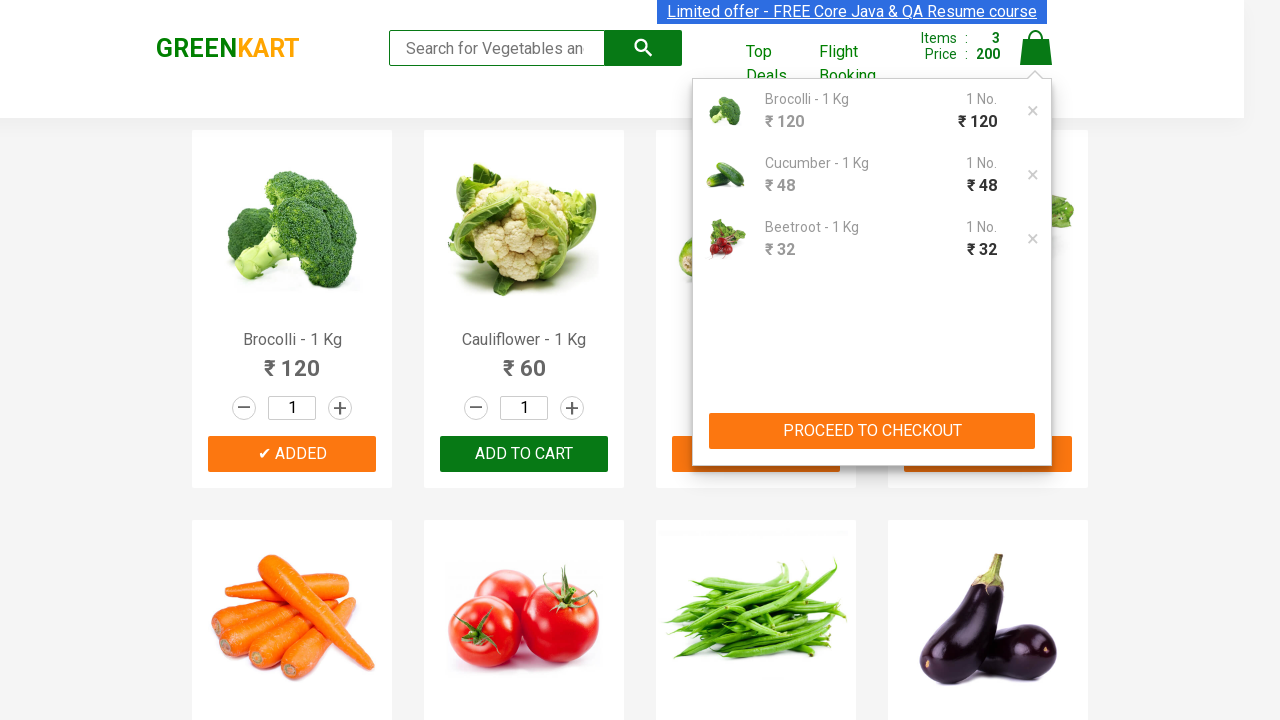

Filled promo code field with 'rahulshettyacademy' on input.promoCode
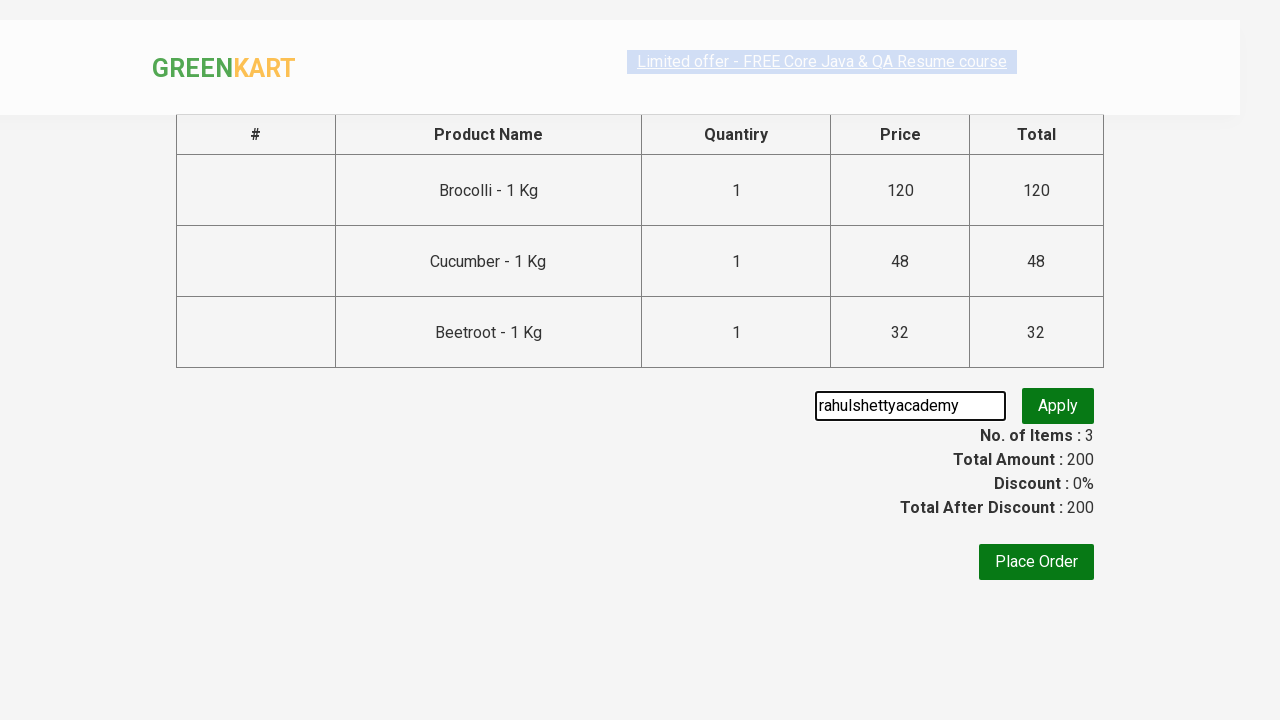

Clicked Apply button for promo code at (1058, 406) on button.promoBtn
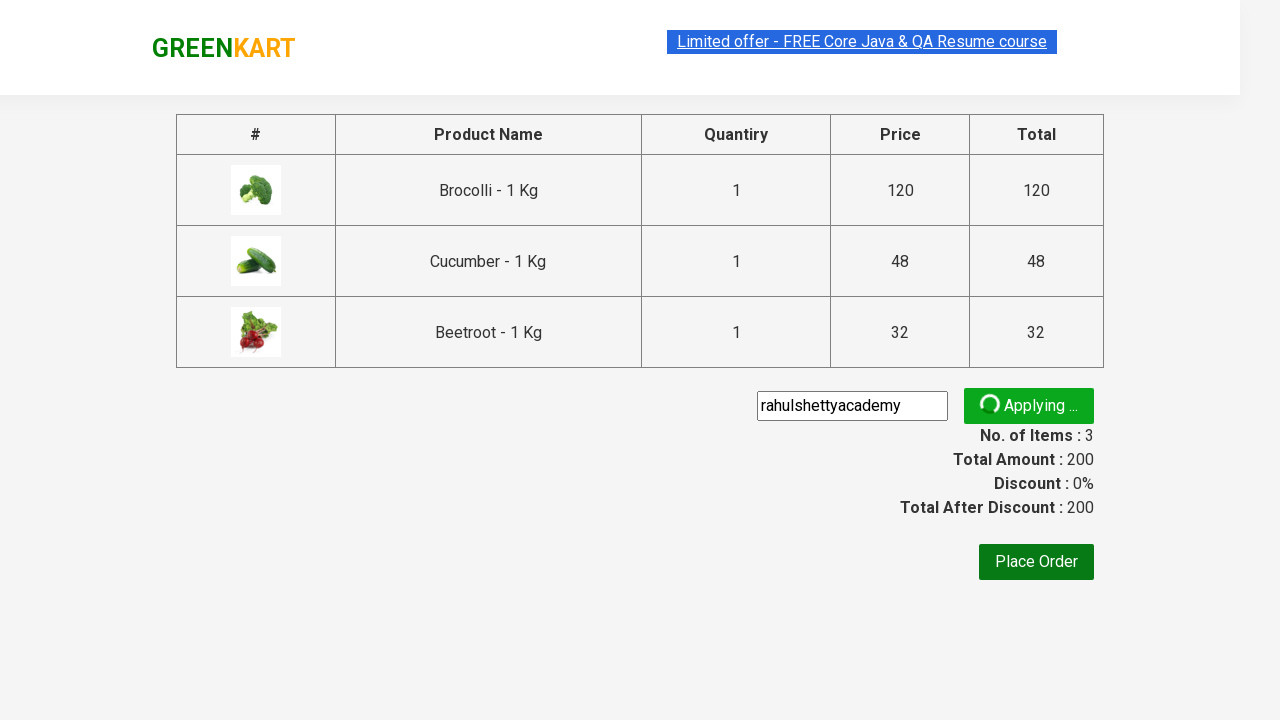

Promo code successfully applied and confirmation message displayed
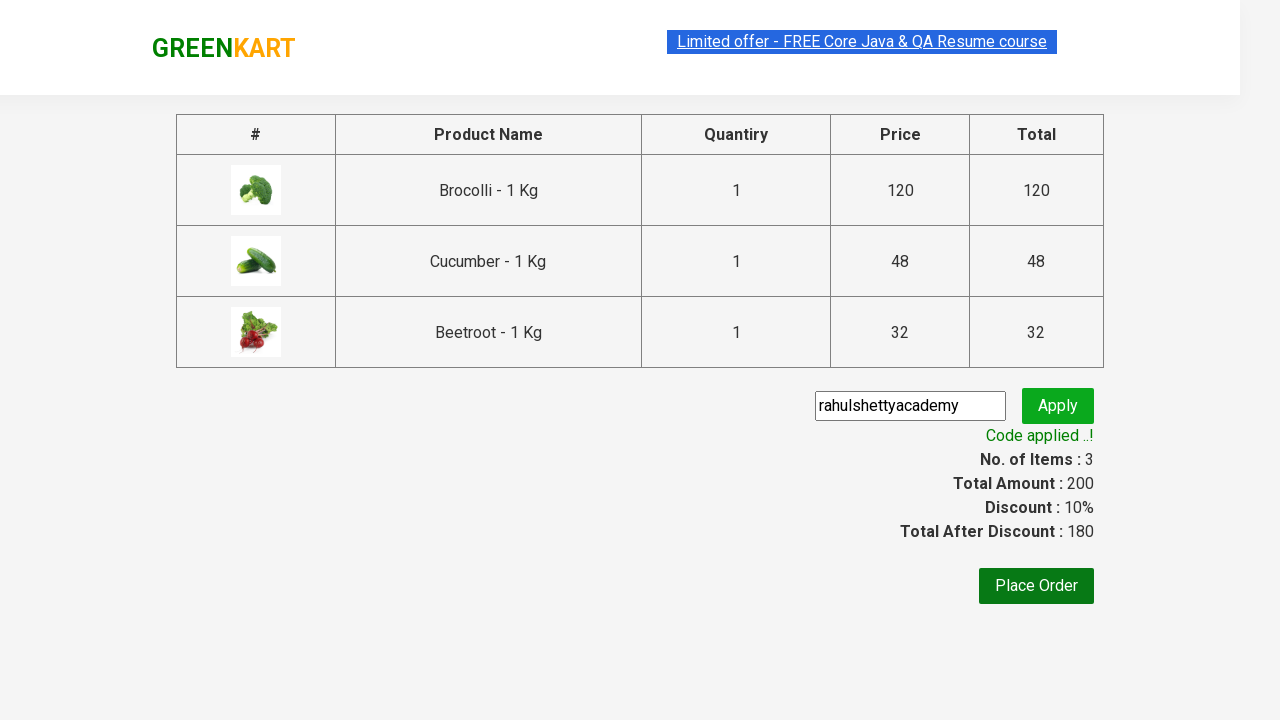

Clicked Place Order button at (1036, 586) on xpath=//*[text()='Place Order']
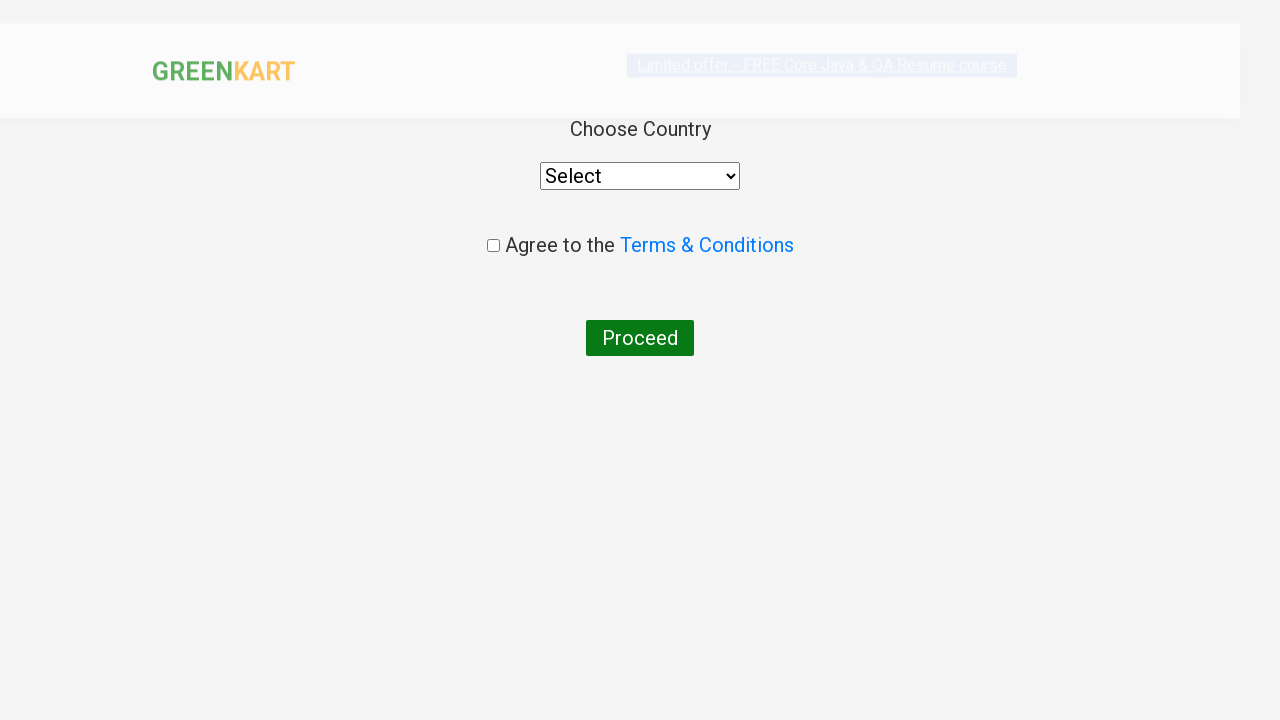

Selected country from dropdown (index 2) on //div[@class='products']/div/div/select
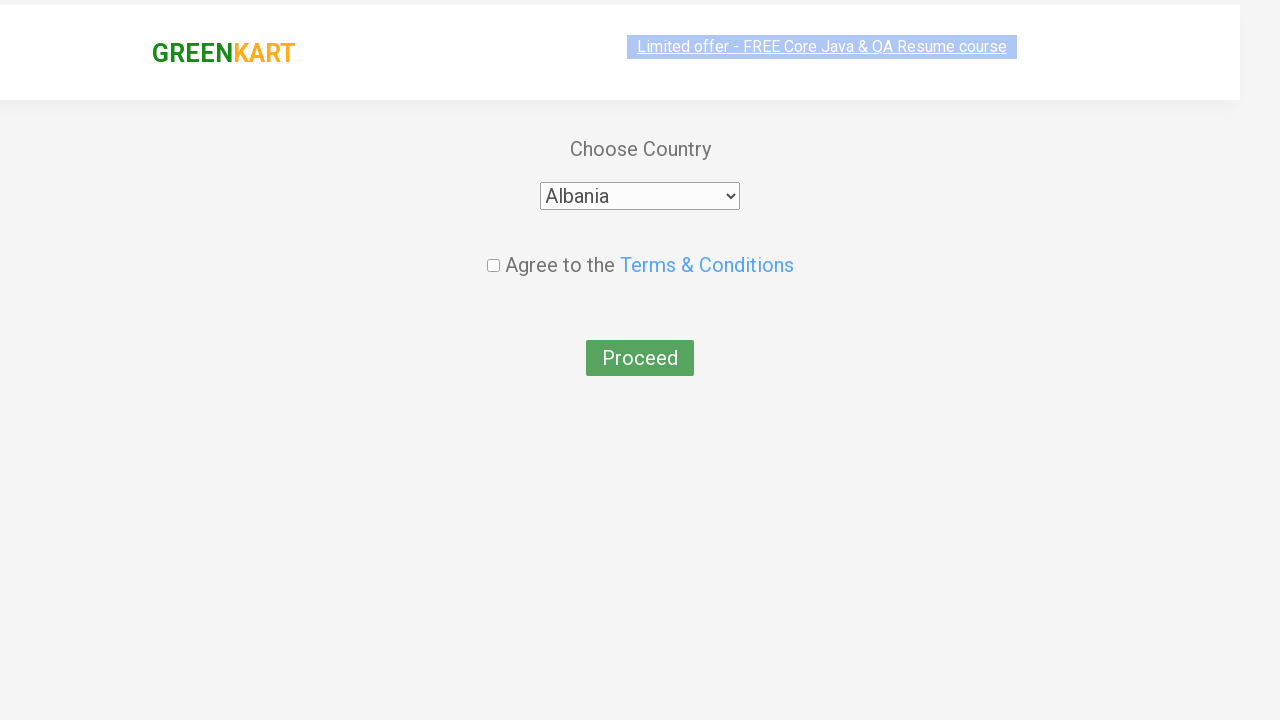

Checked the agreement checkbox at (493, 246) on input.chkAgree
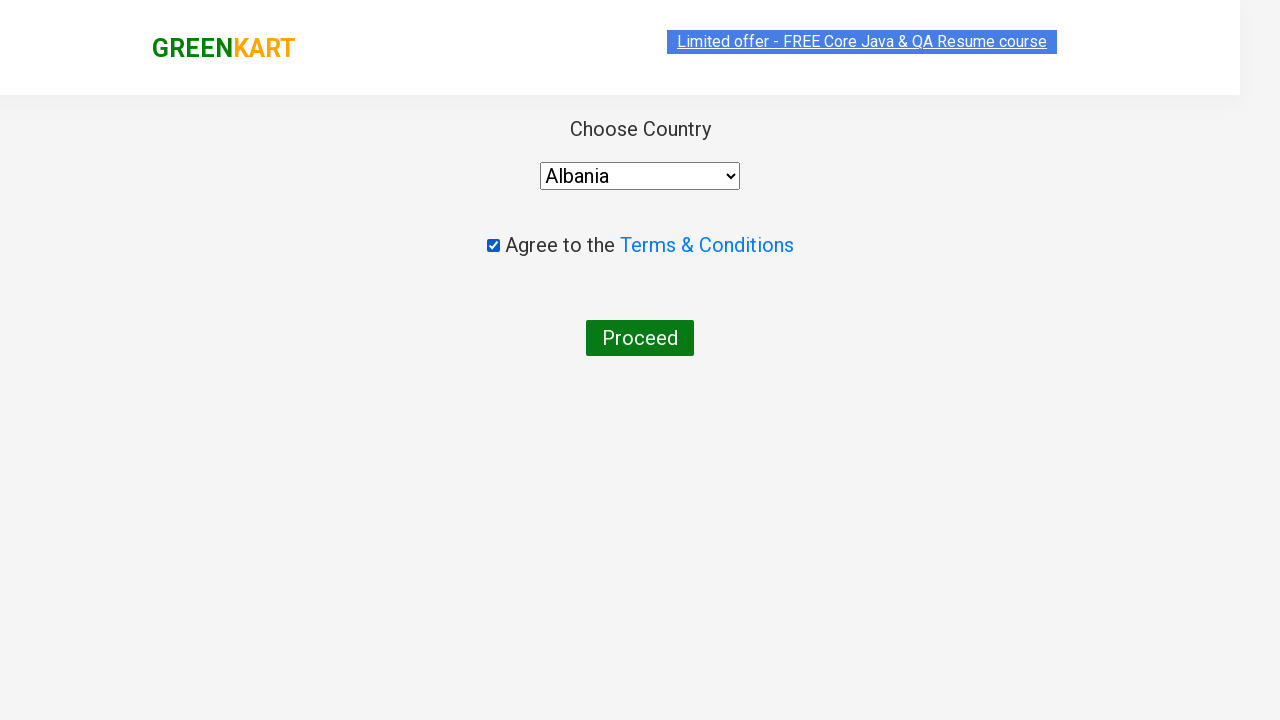

Clicked Proceed button to complete the order at (640, 338) on xpath=//*[text()='Proceed']
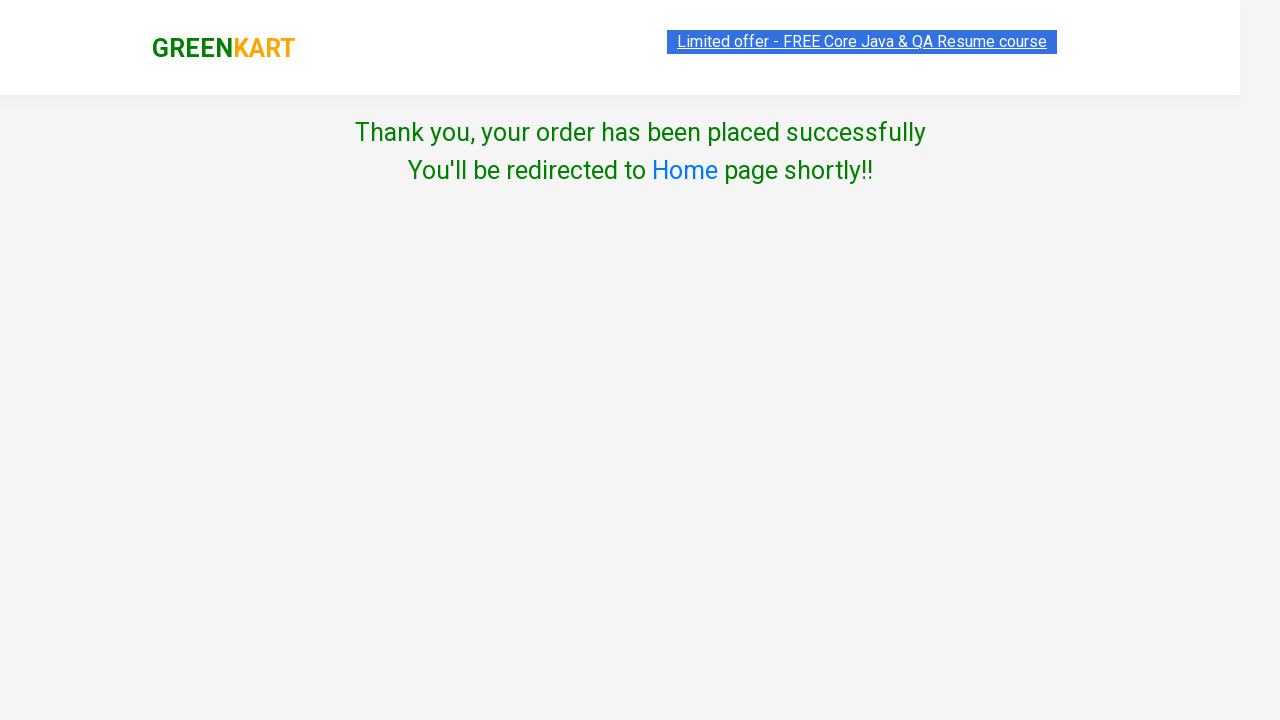

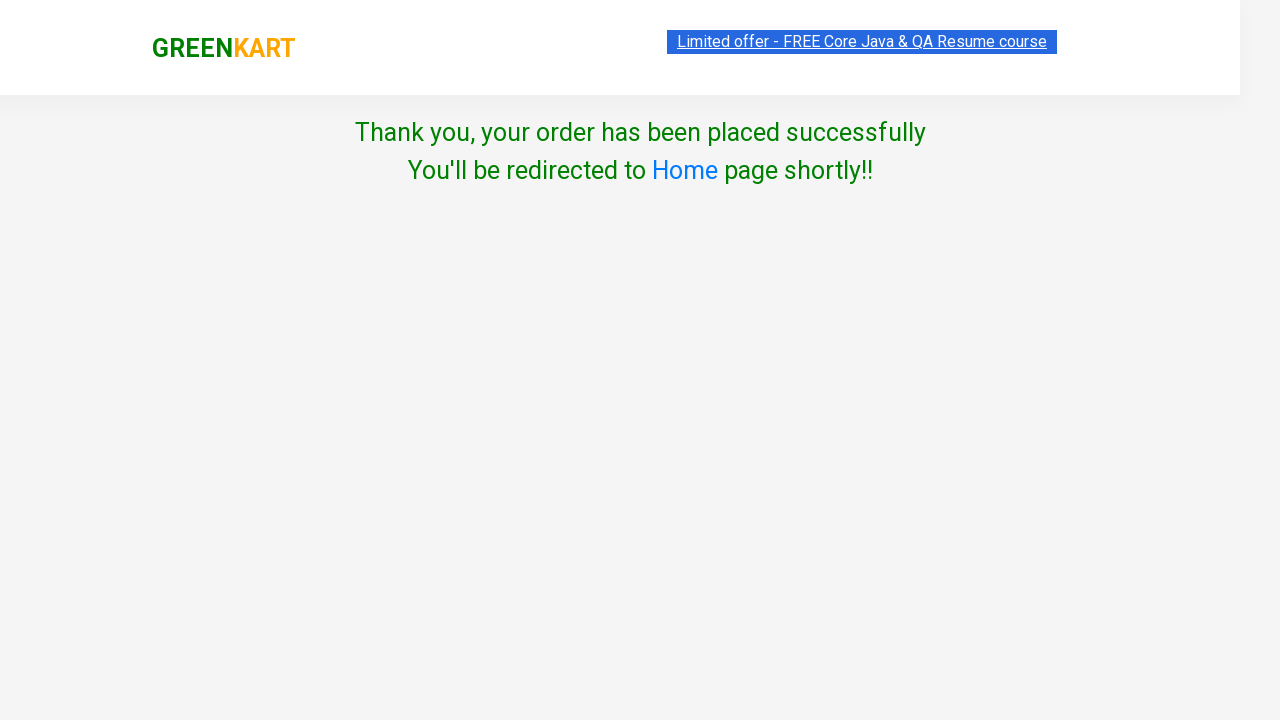